Tests the search functionality on a demo e-commerce site by searching for "Flying Ninja" product

Starting URL: https://cms.demo.katalon.com/

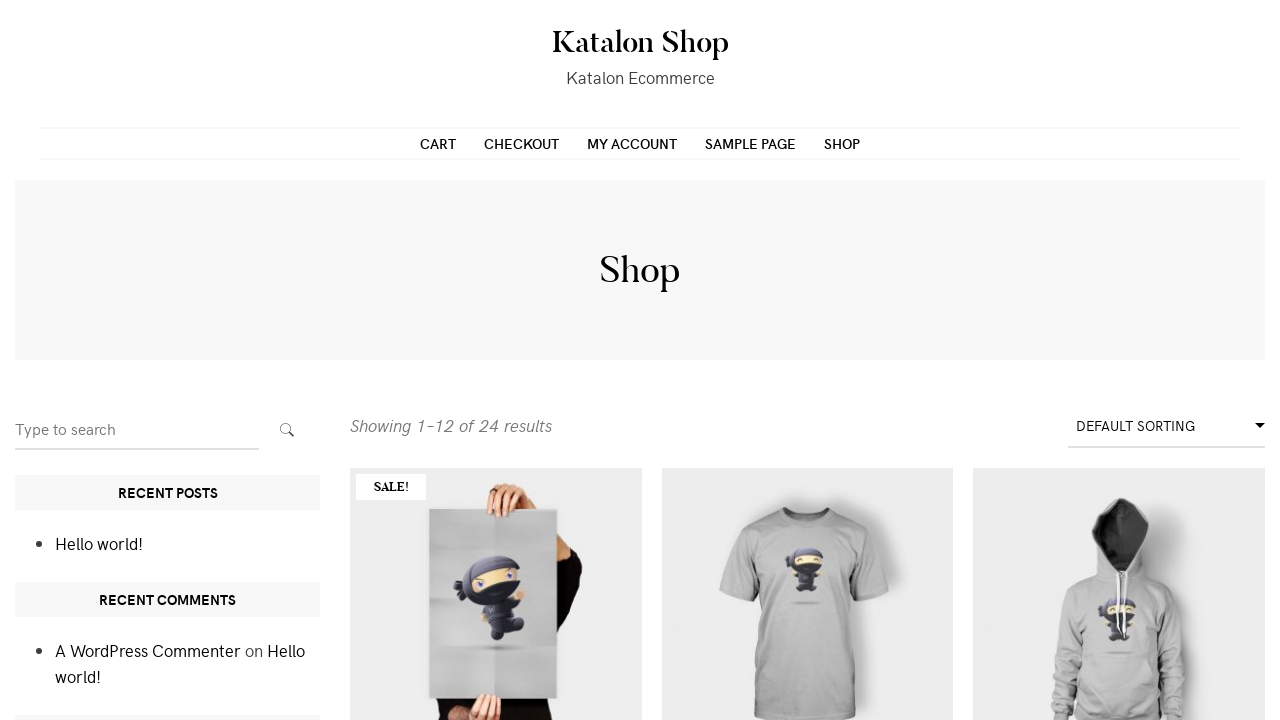

Filled search field with 'Flying Ninja' product name on input[name='s']
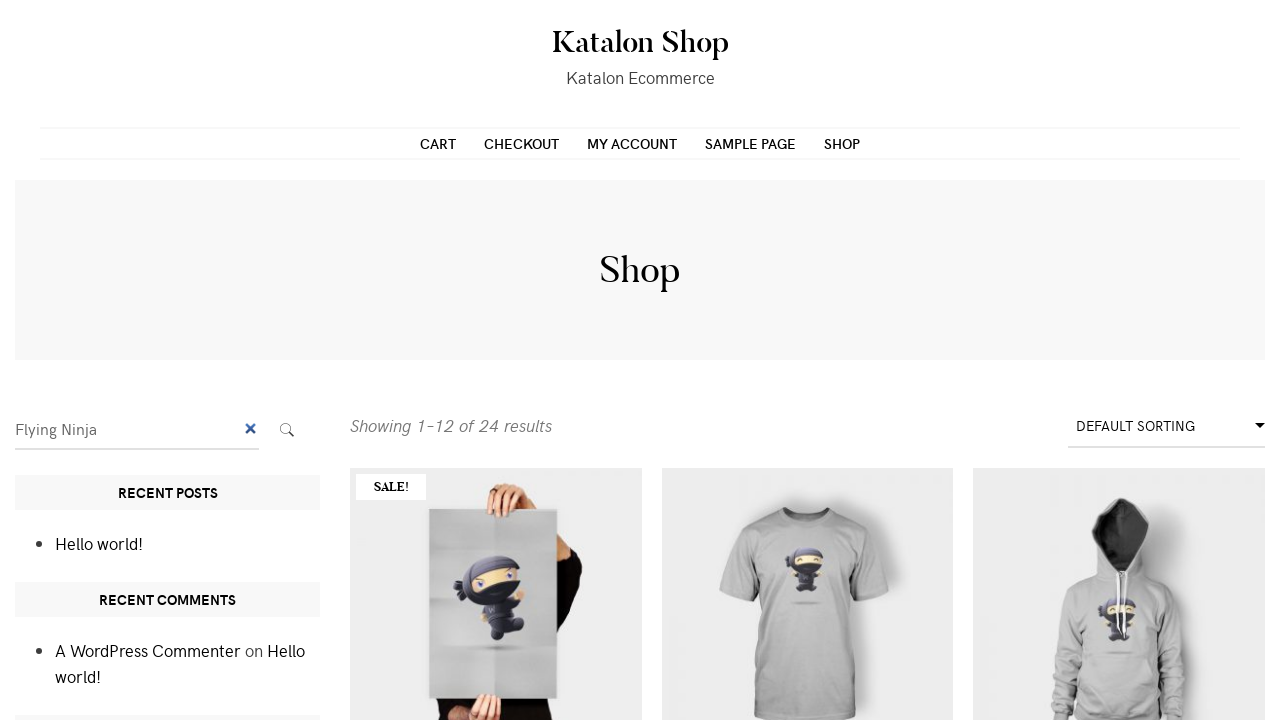

Clicked search submit button at (287, 430) on button.search-submit
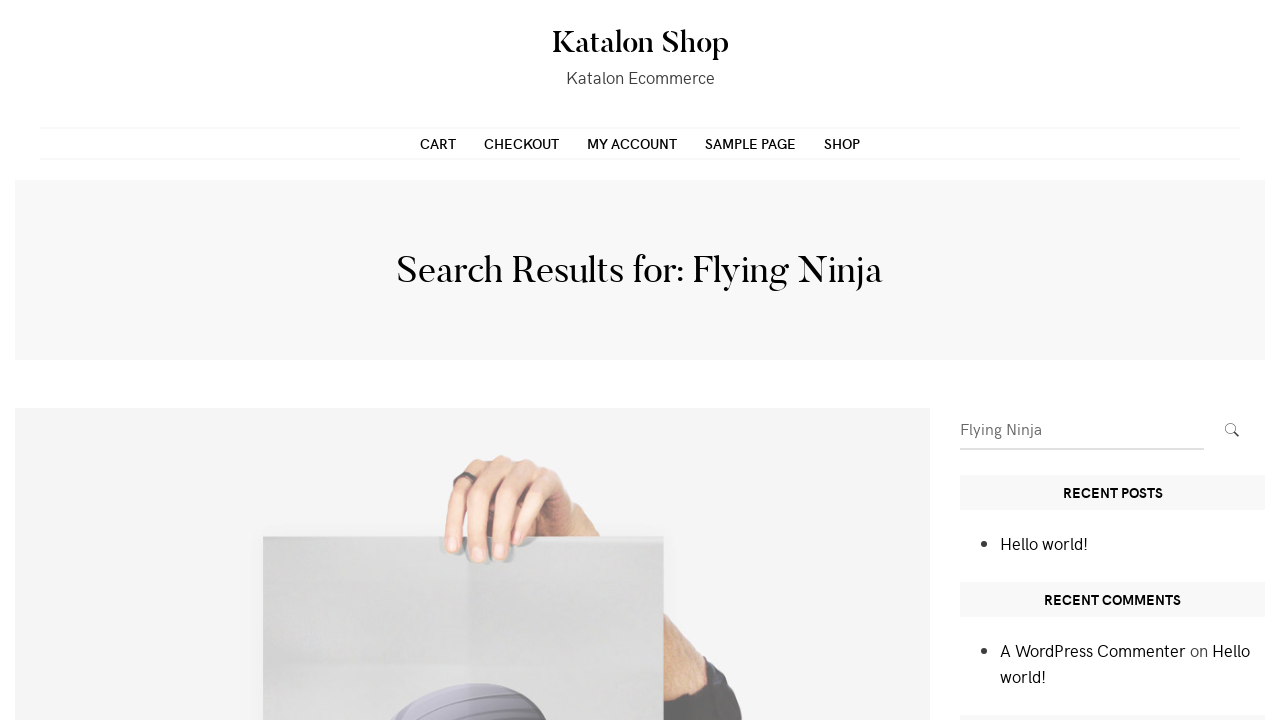

Search results loaded and network became idle
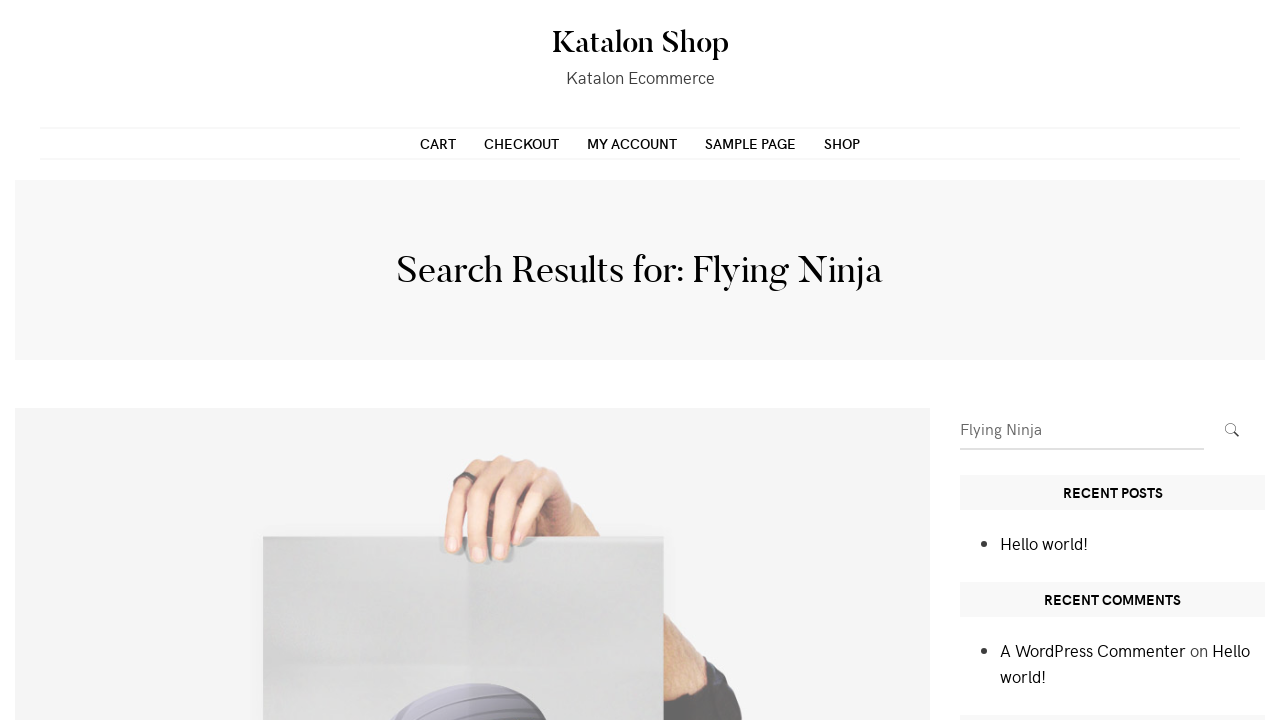

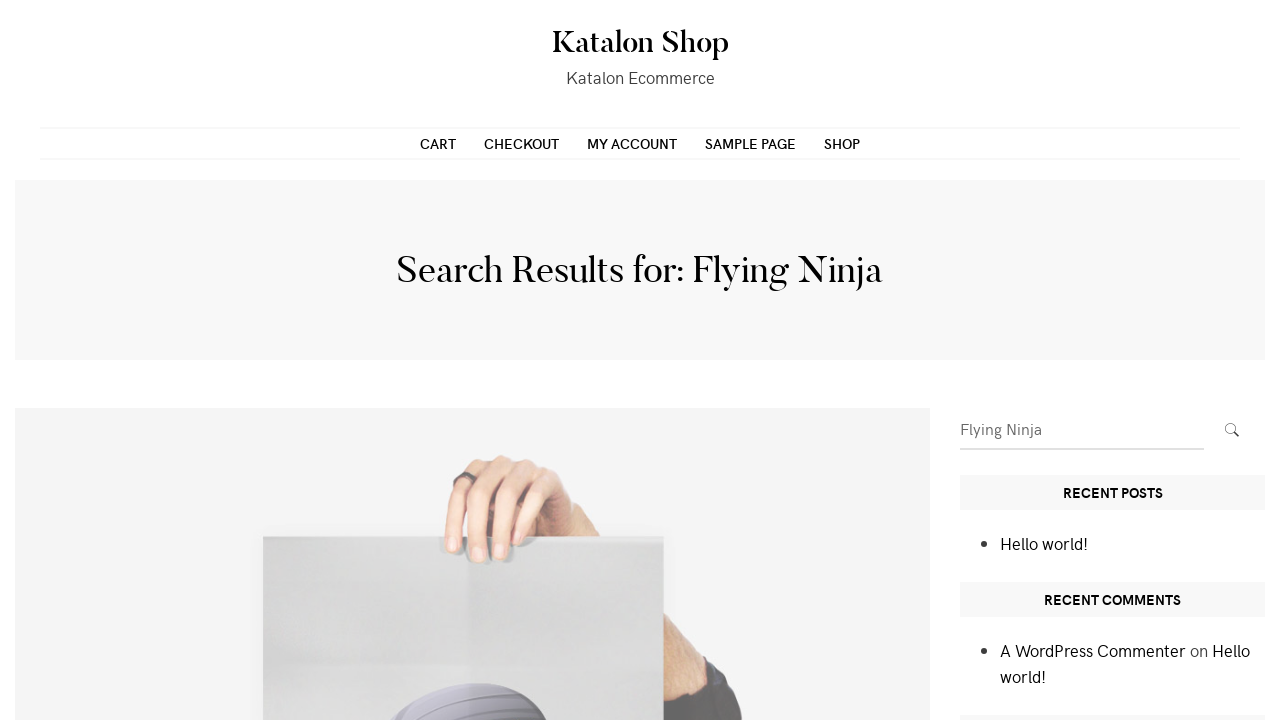